Tests form filling by first clicking a dynamically calculated link text, then filling out a simple form with personal information (first name, last name, city, country) and submitting it.

Starting URL: http://suninjuly.github.io/find_link_text

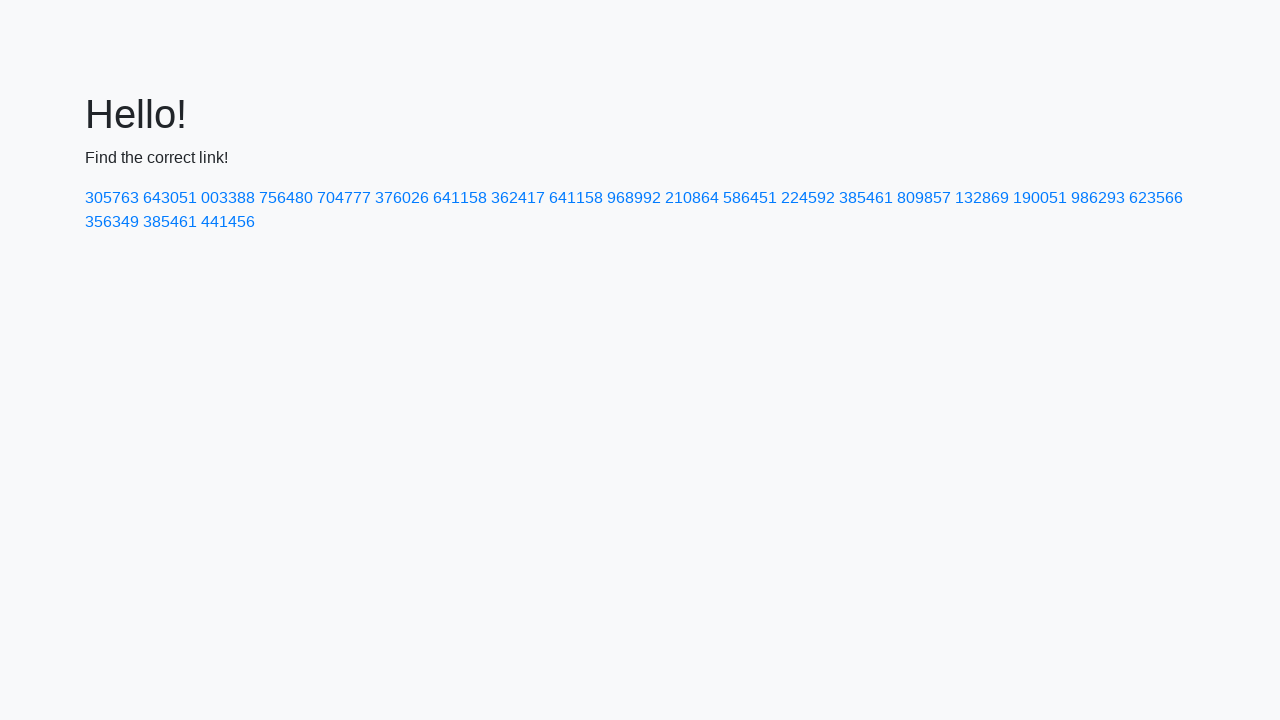

Clicked dynamically calculated link with text 224592 at (808, 198) on text=224592
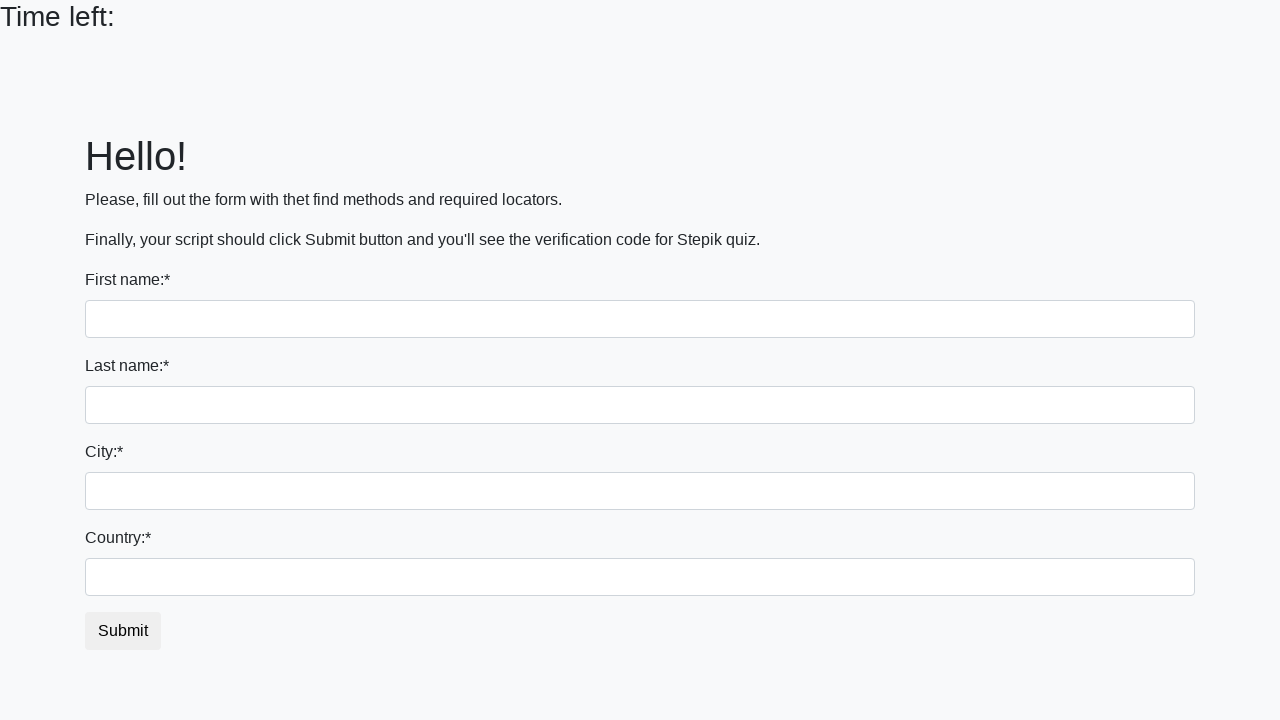

Filled first name field with 'Ivan' on input
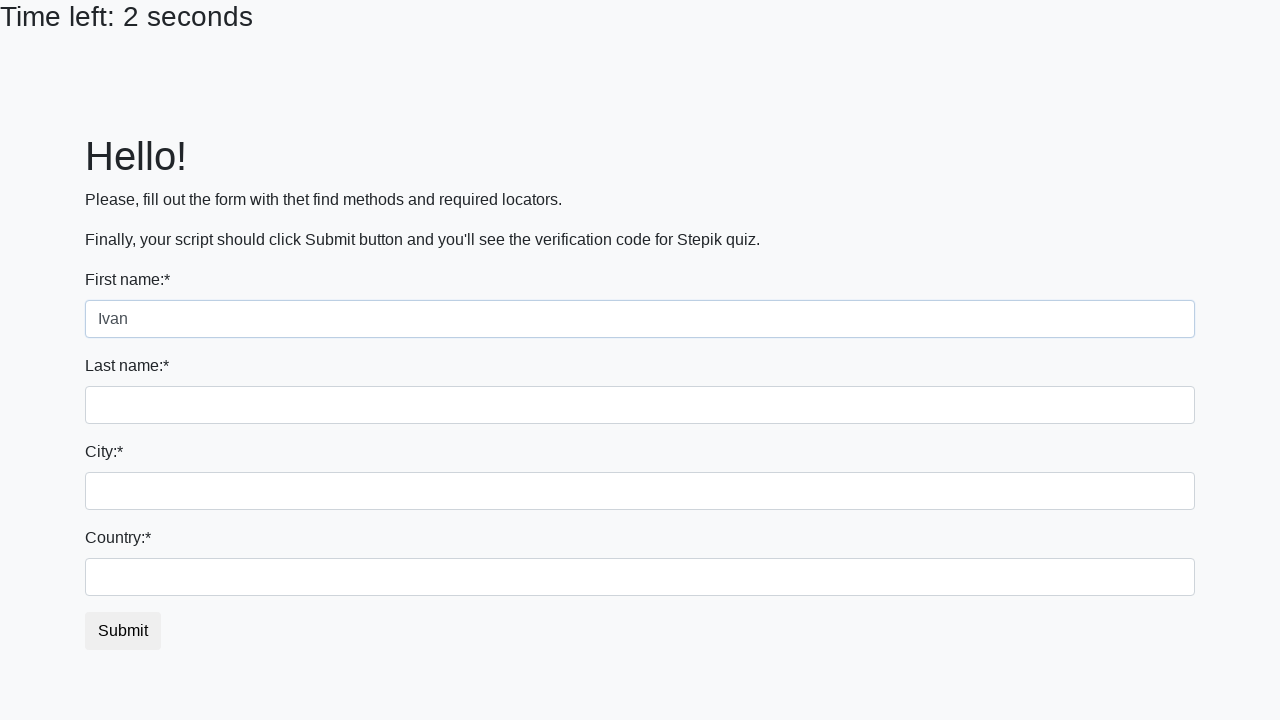

Filled last name field with 'Petrov' on input[name='last_name']
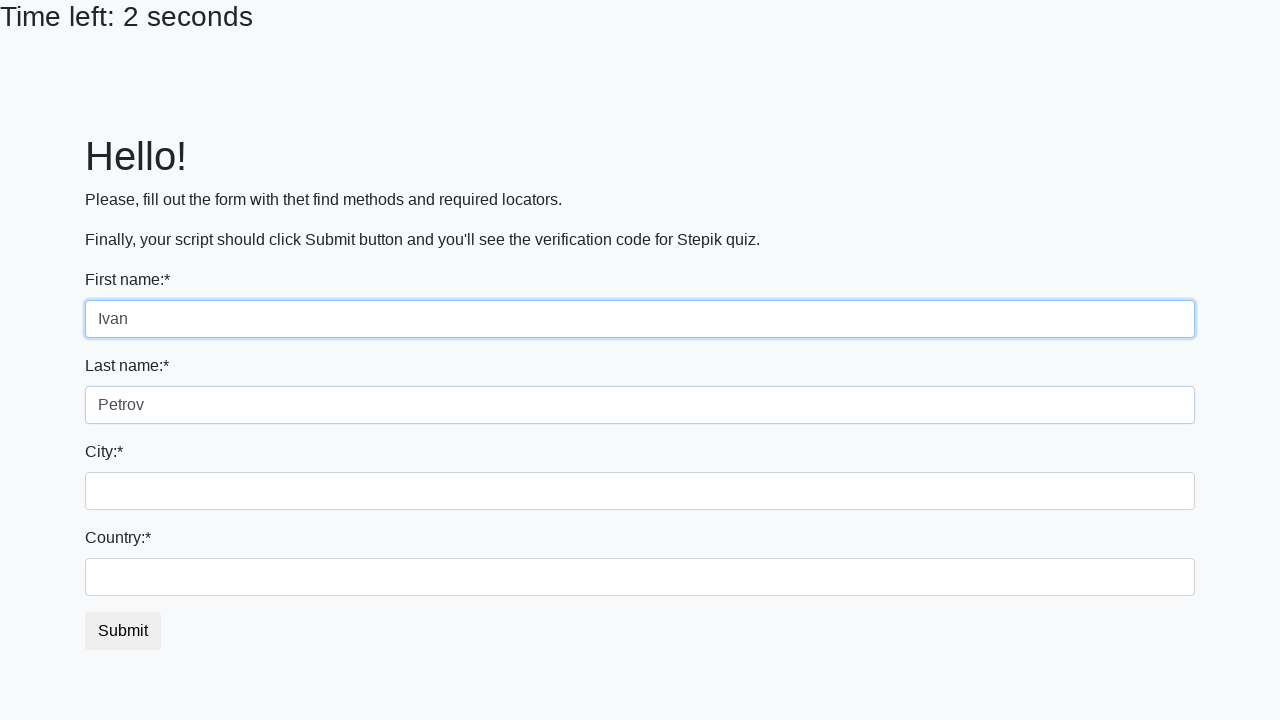

Filled city field with 'Smolensk' on .city
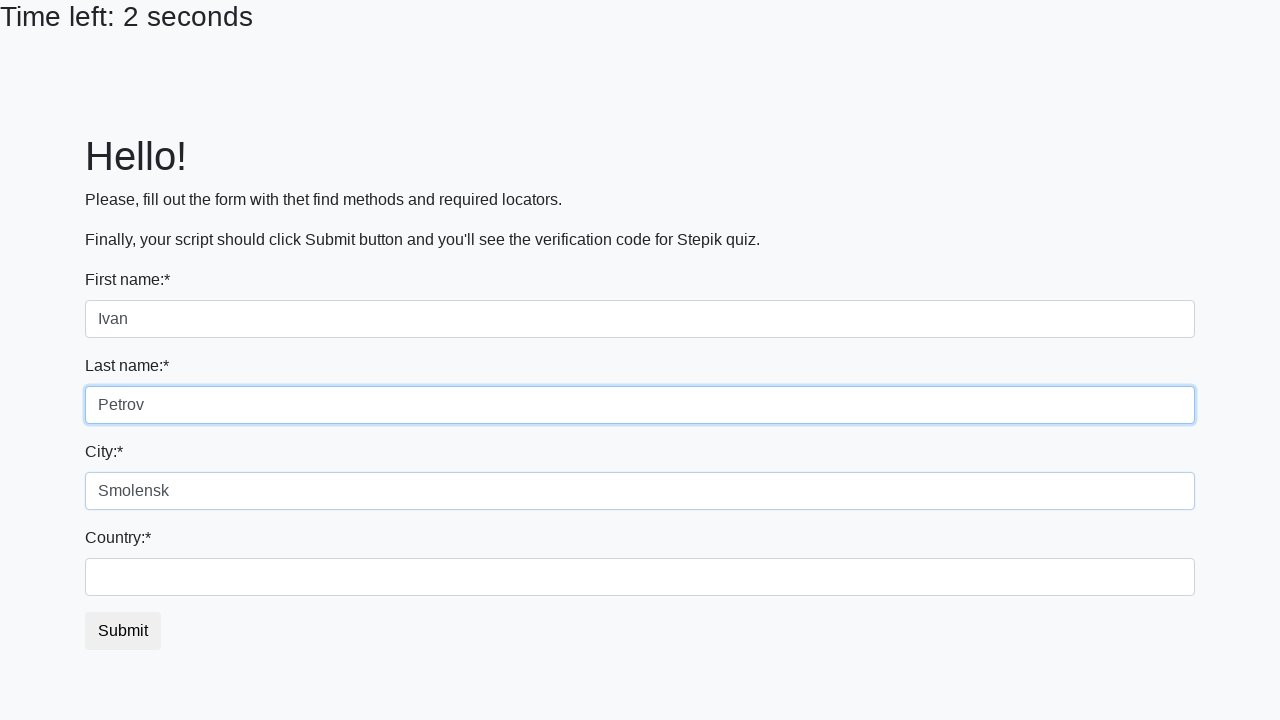

Filled country field with 'Russia' on #country
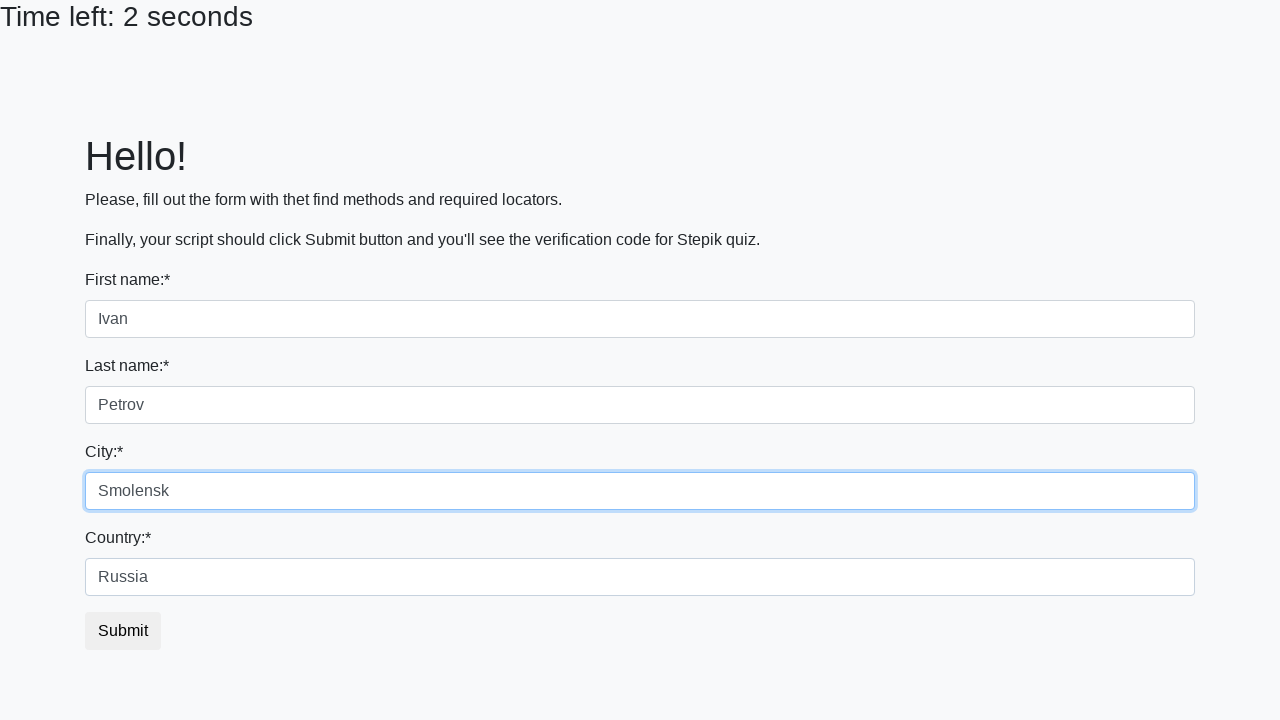

Clicked submit button to submit the form at (123, 631) on button.btn
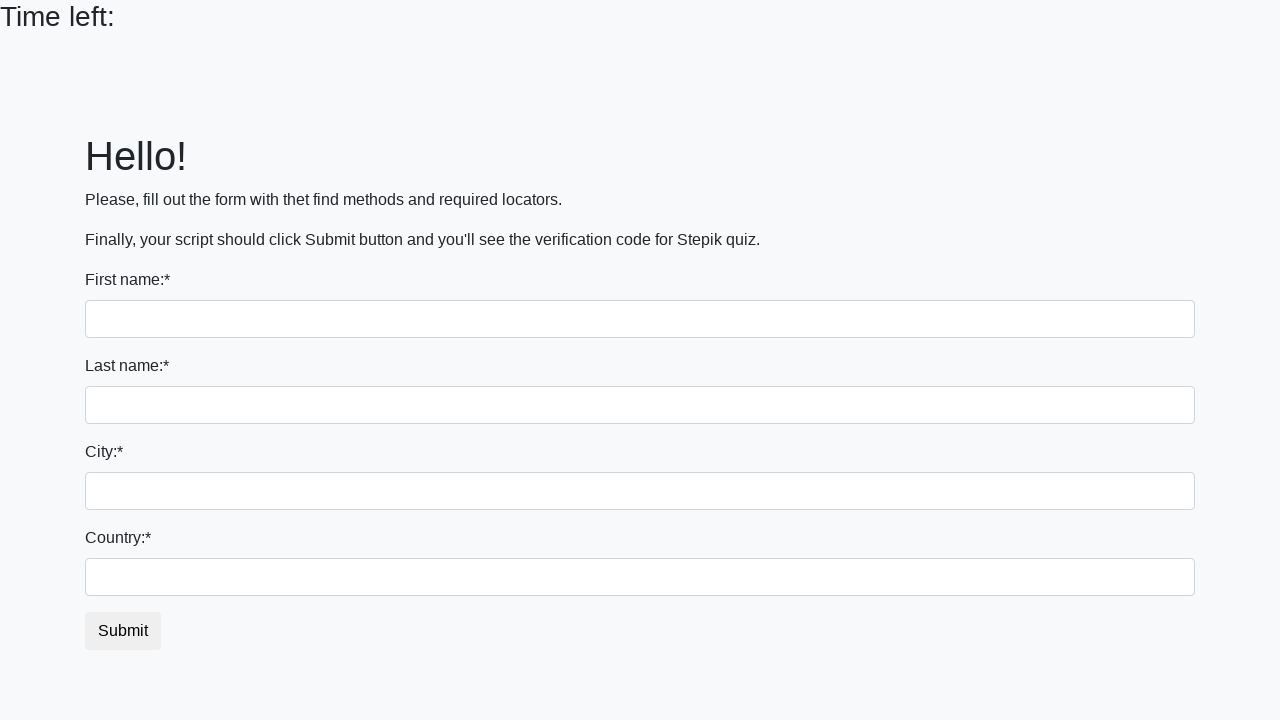

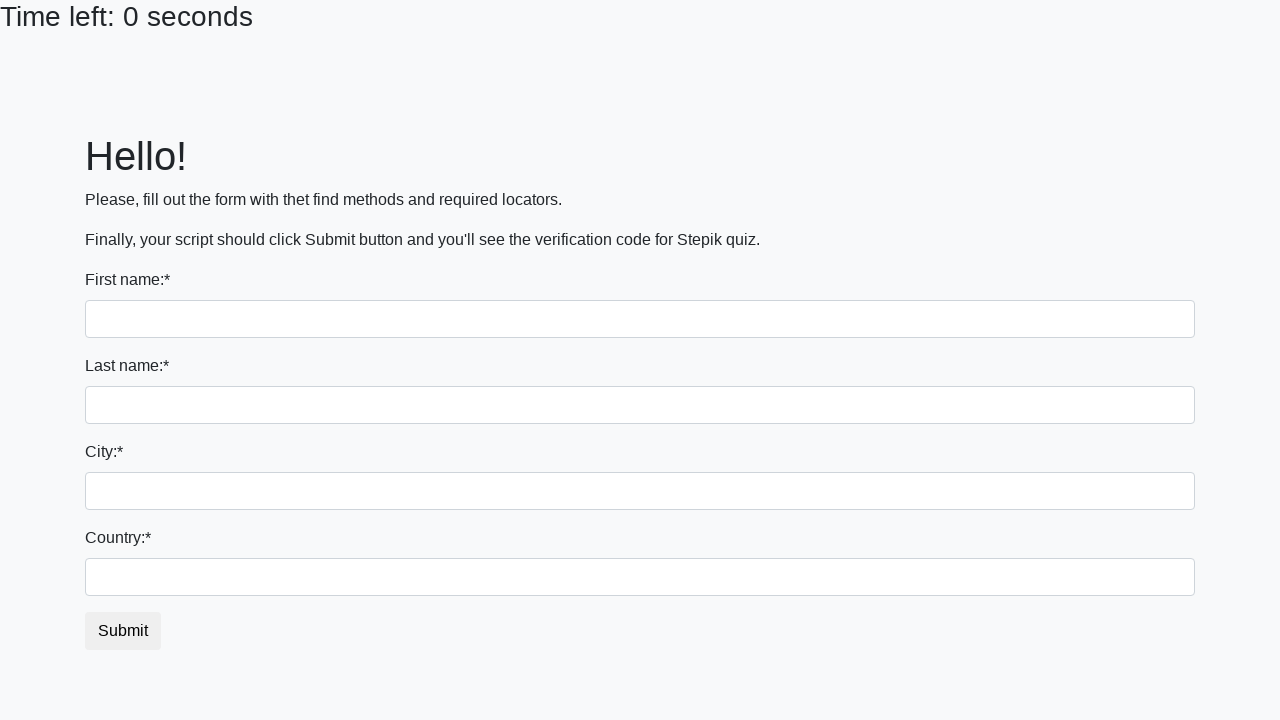